Tests a data types form by filling in personal information fields (name, address, contact details, job info) while leaving the zip code empty, then submits the form and verifies validation states - expecting the zip code field to show an error and other fields to show success.

Starting URL: https://bonigarcia.dev/selenium-webdriver-java/data-types.html

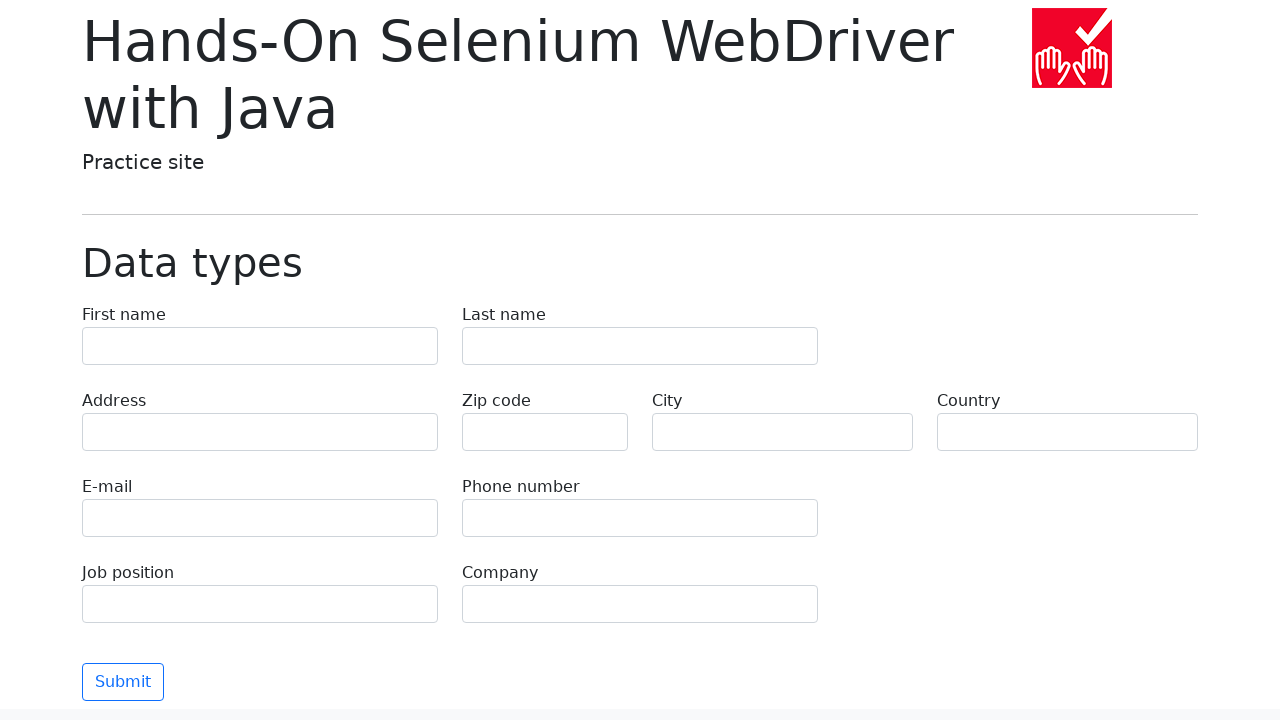

Filled first name field with 'Иван' on input[name='first-name']
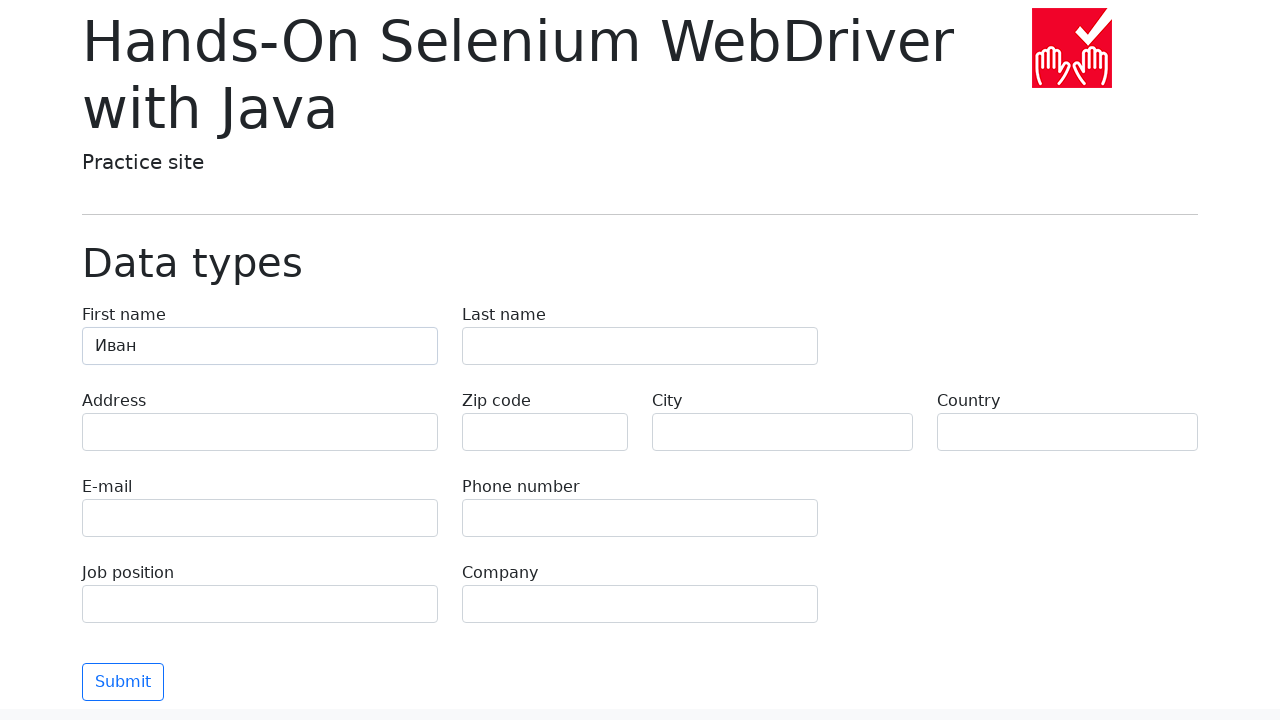

Filled last name field with 'Петров' on input[name='last-name']
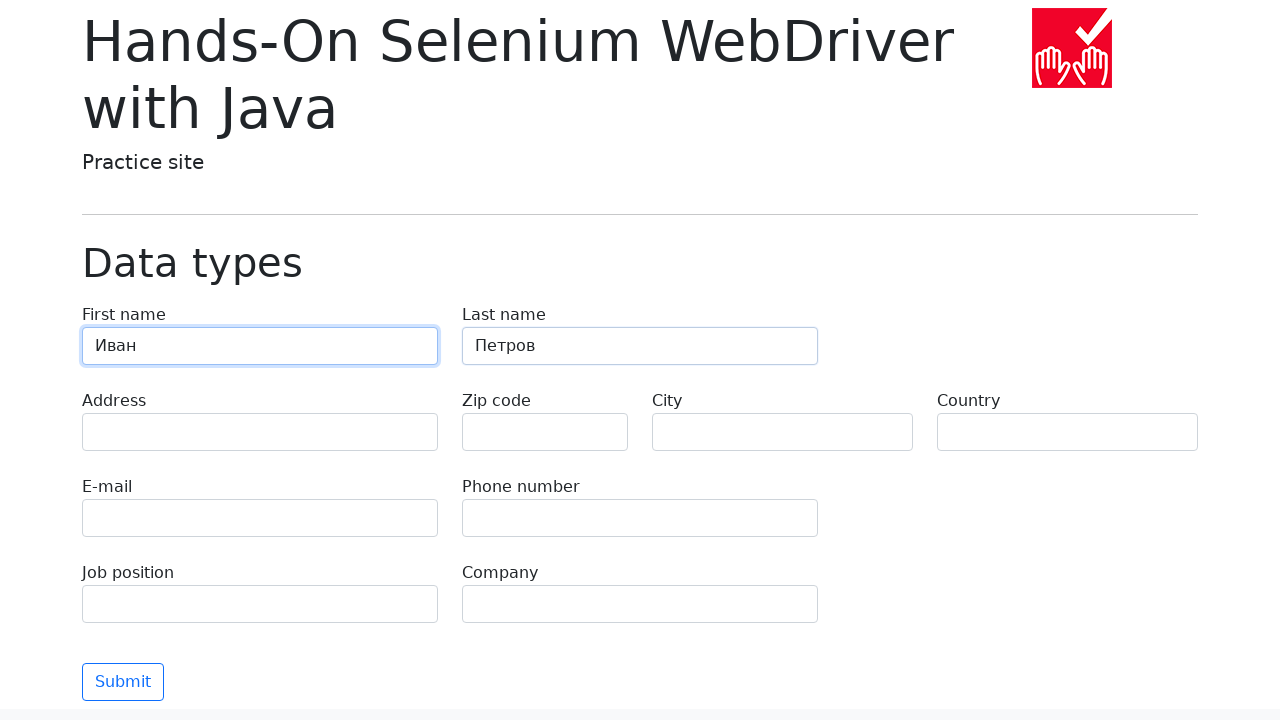

Filled address field with 'Ленина, 55-3' on input[name='address']
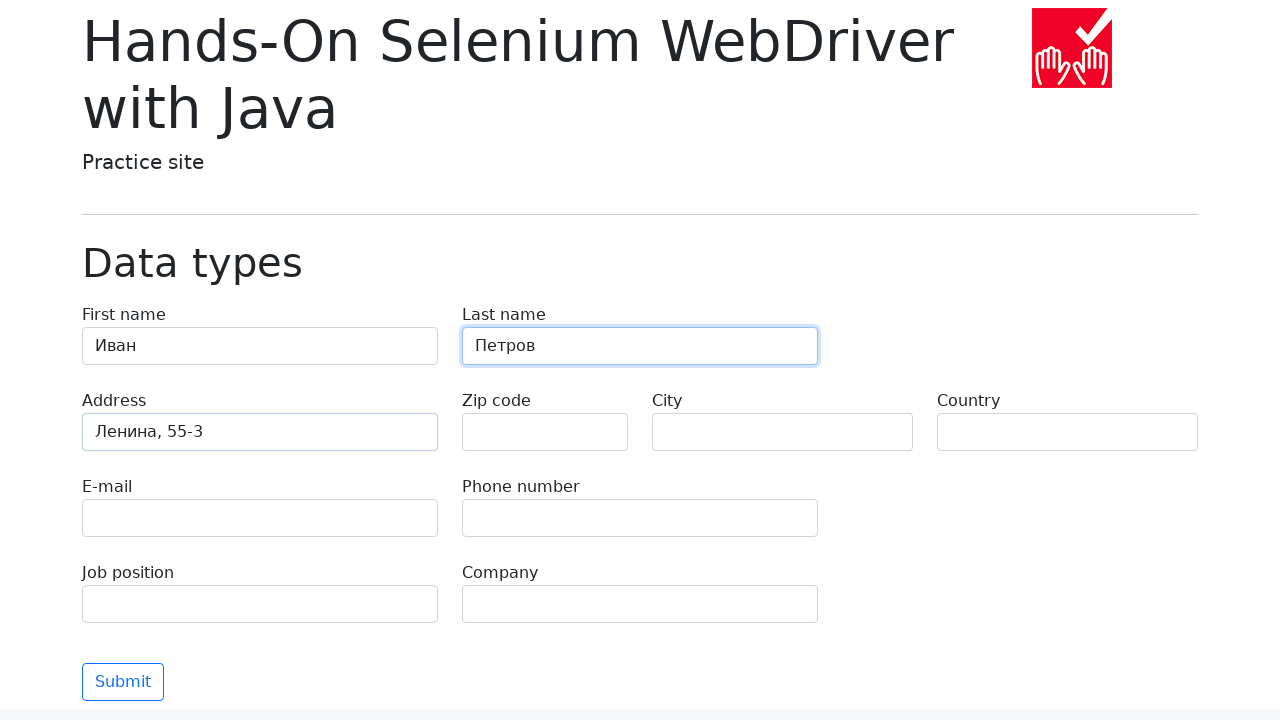

Left zip code field empty intentionally for validation testing on input[name='zip-code']
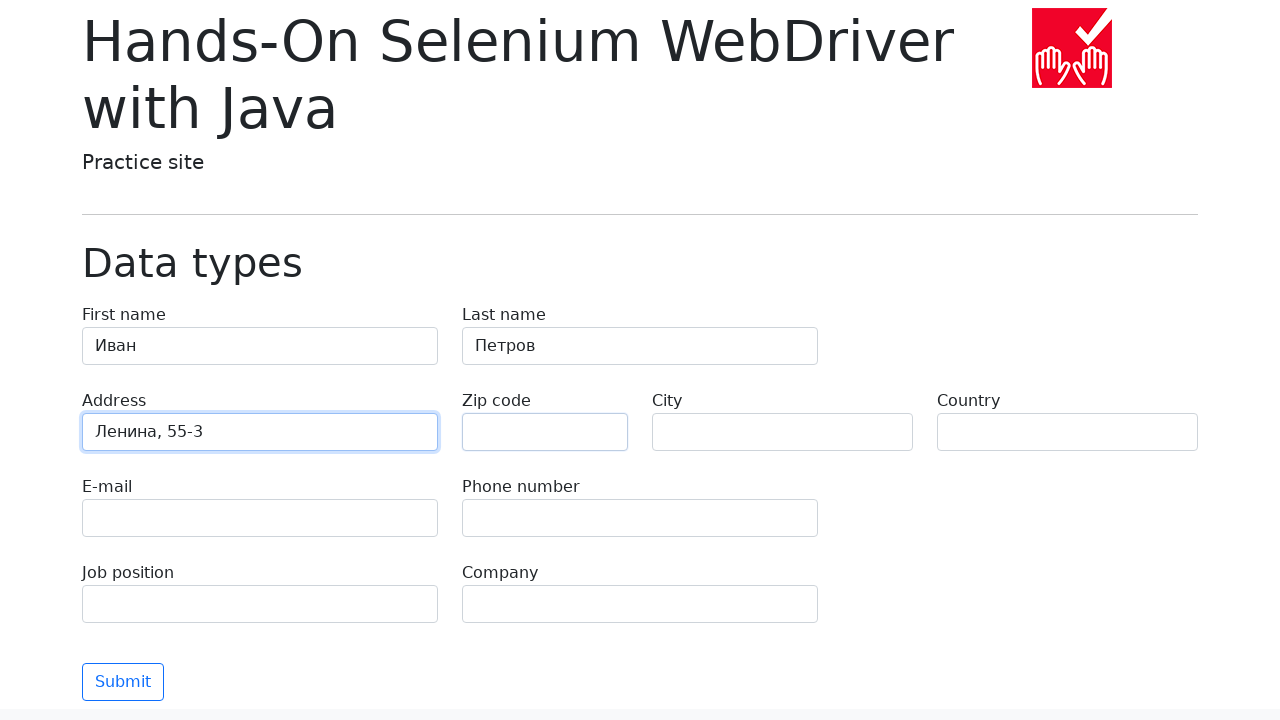

Filled city field with 'Москва' on input[name='city']
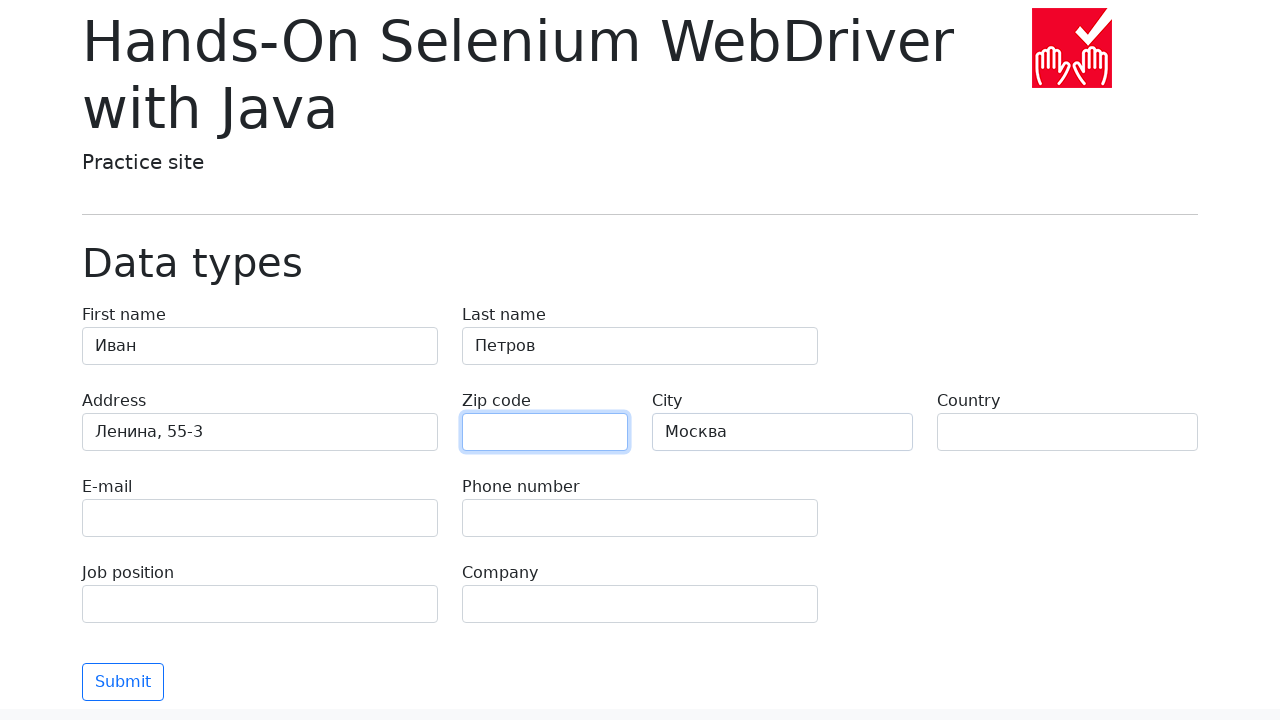

Filled country field with 'Россия' on input[name='country']
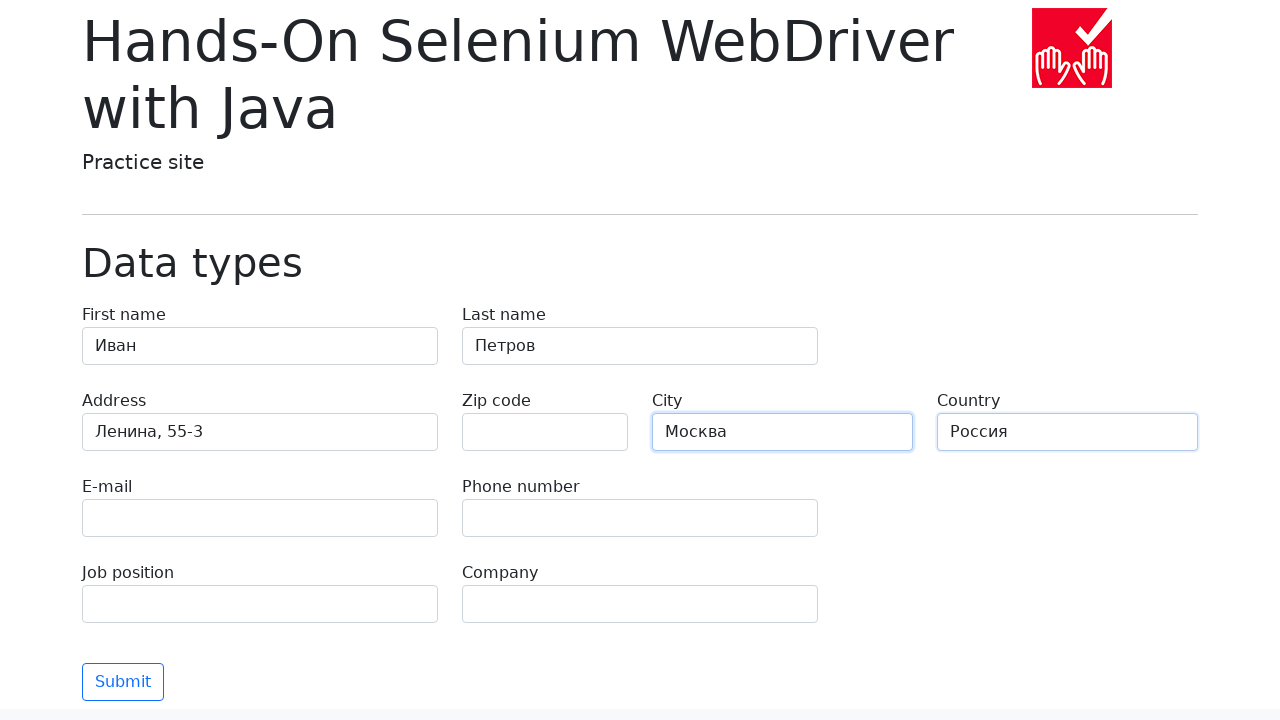

Filled email field with 'test@skypro.com' on input[name='e-mail']
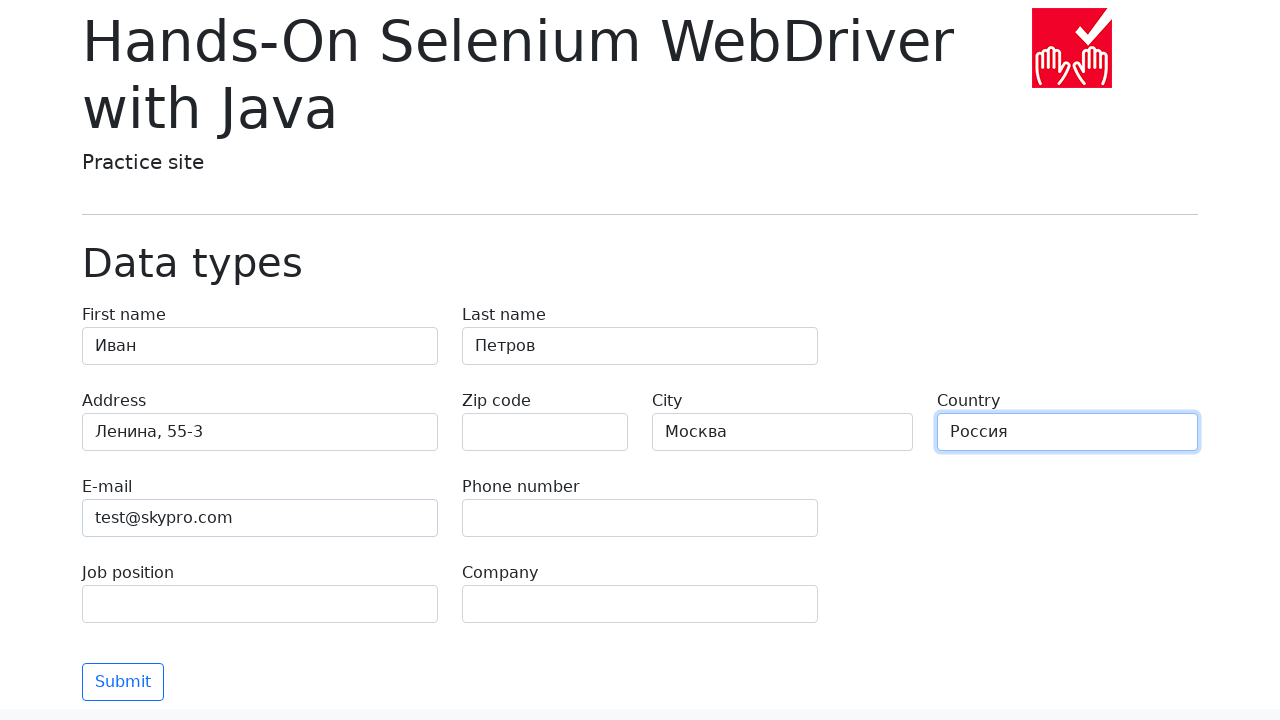

Filled phone field with '+7985899998787' on input[name='phone']
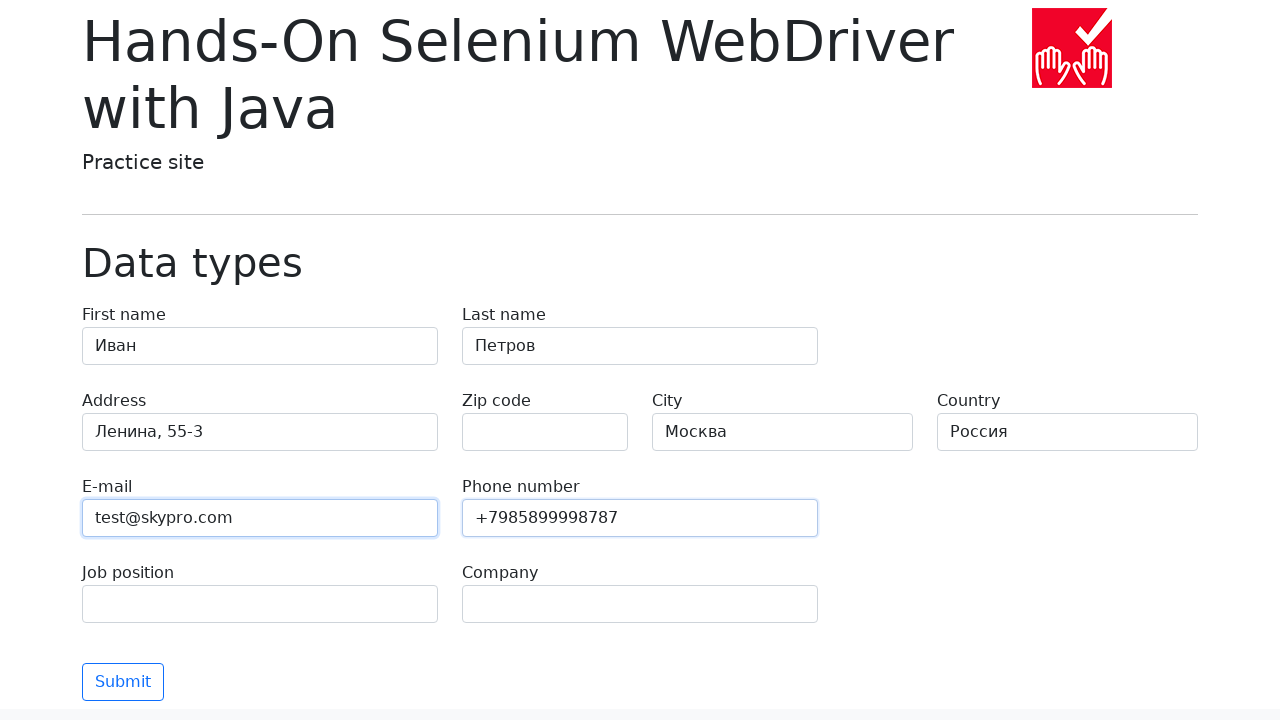

Filled job position field with 'QA' on input[name='job-position']
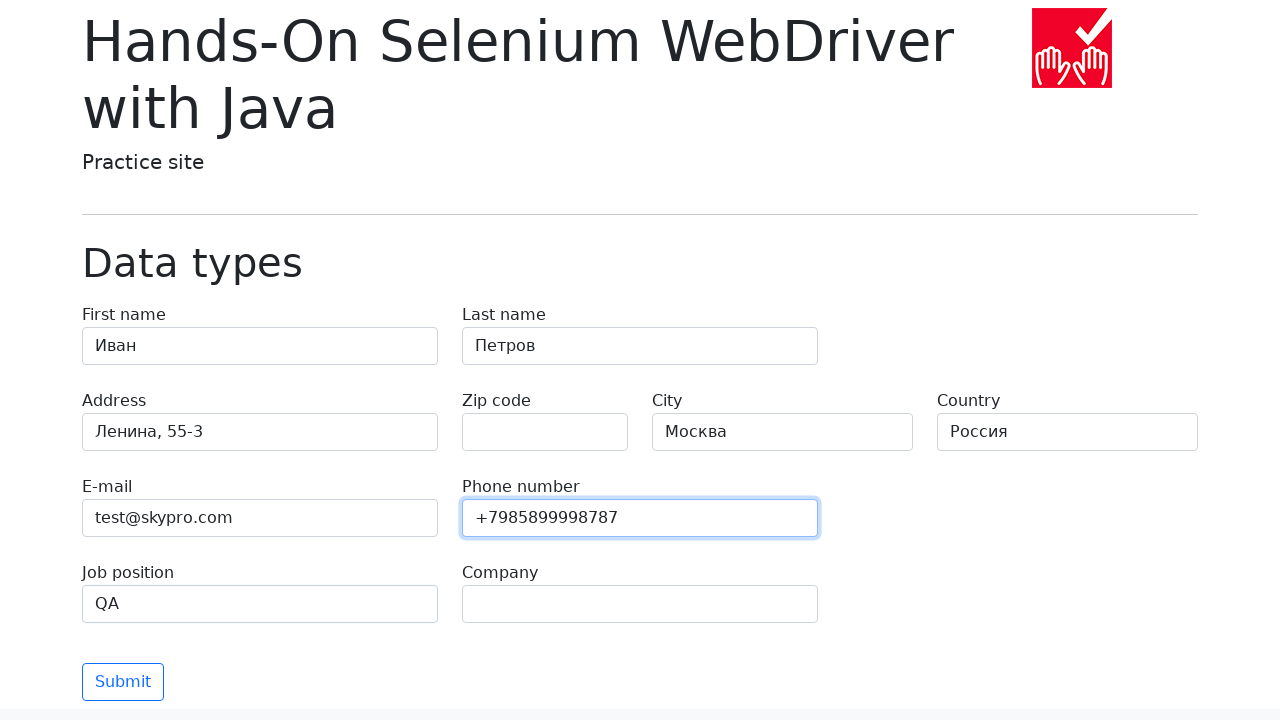

Filled company field with 'SkyPro' on input[name='company']
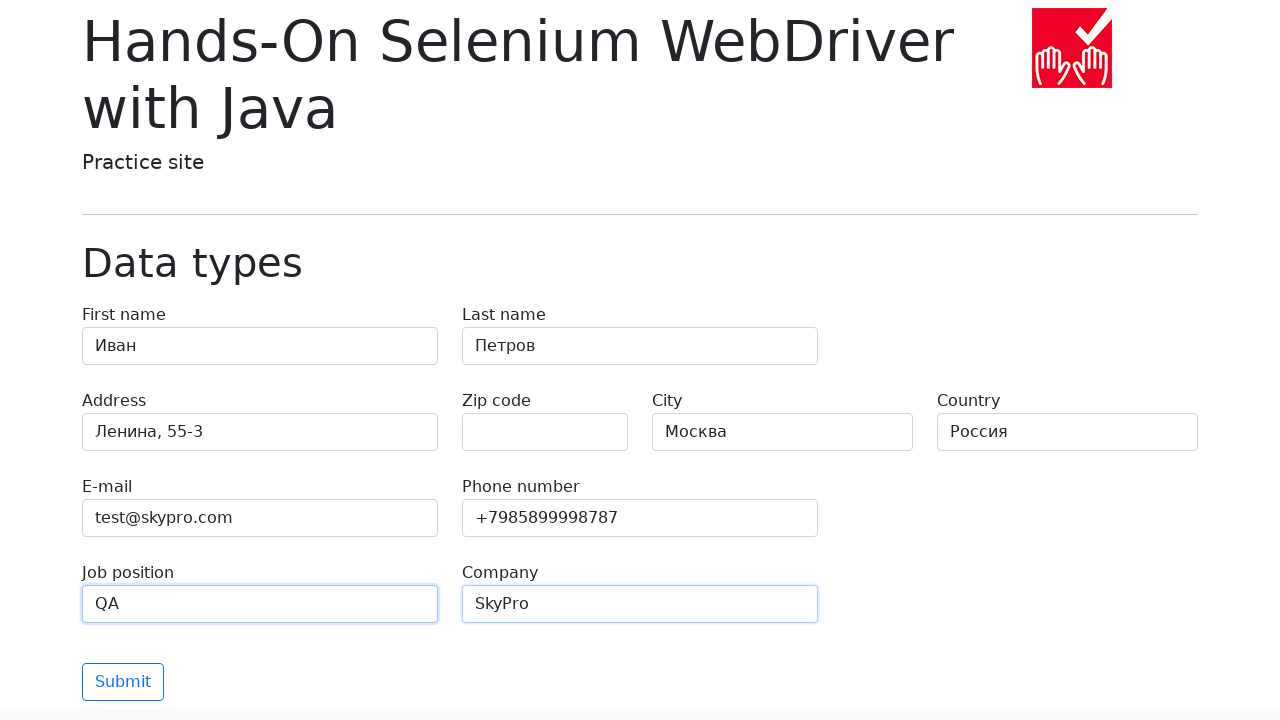

Clicked submit button to submit the form at (123, 682) on button.btn.btn-outline-primary.mt-3
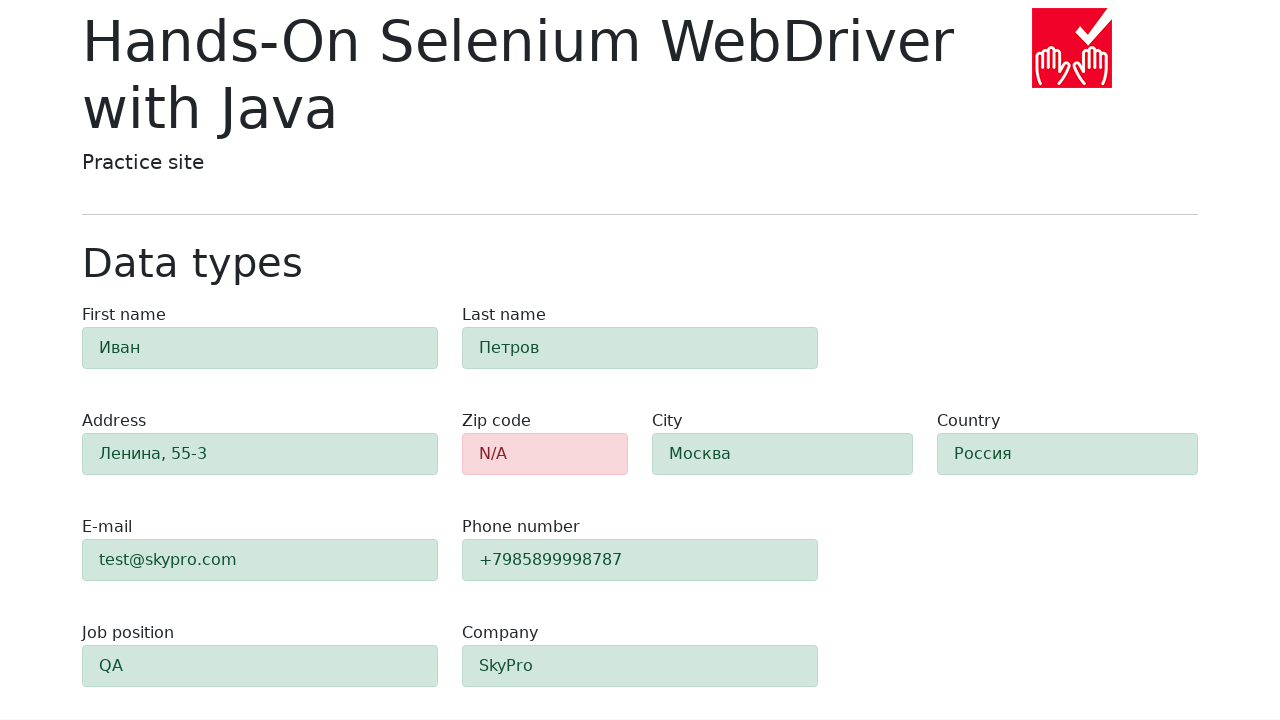

Form validation results appeared with zip code error
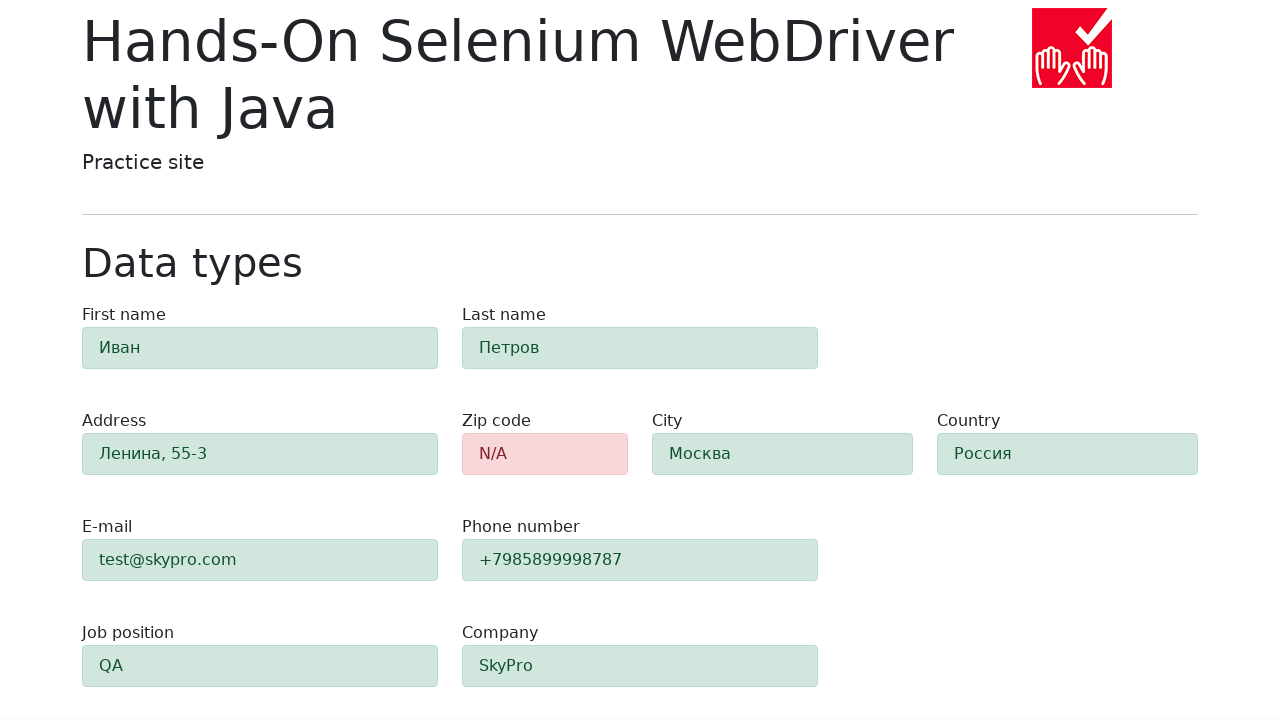

Retrieved zip code field class attribute
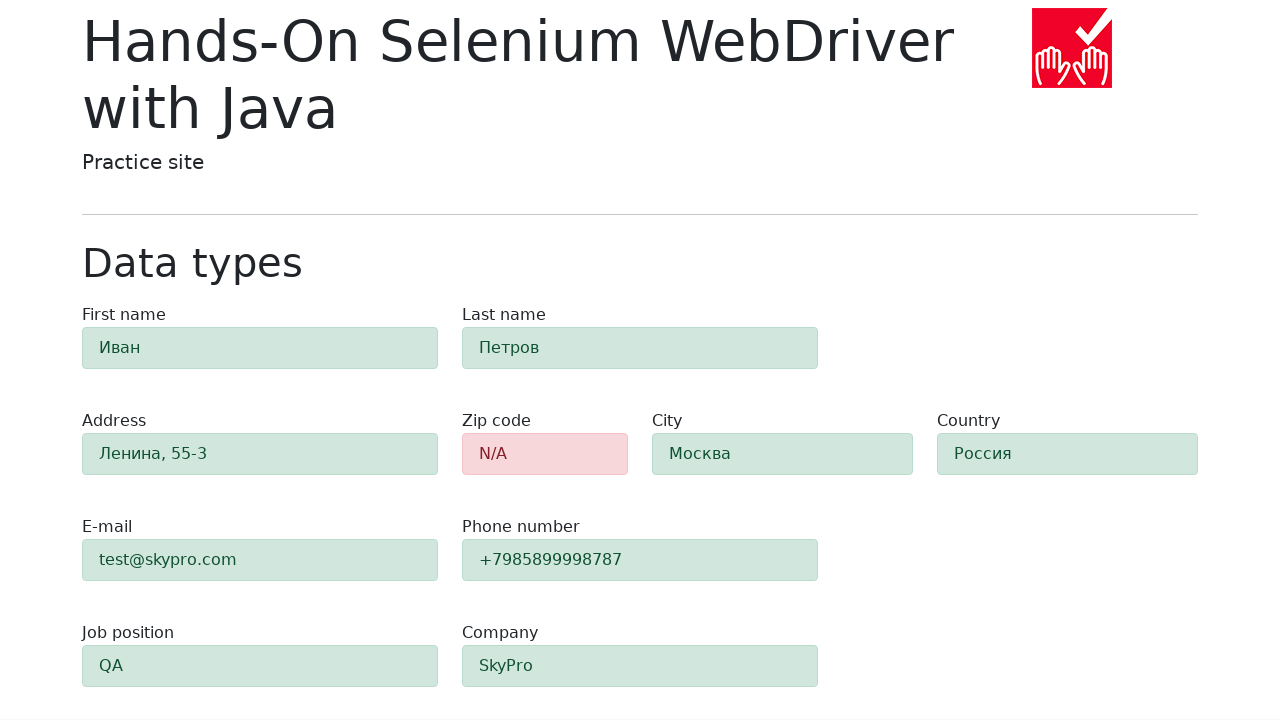

Verified zip code field shows error with alert-danger class
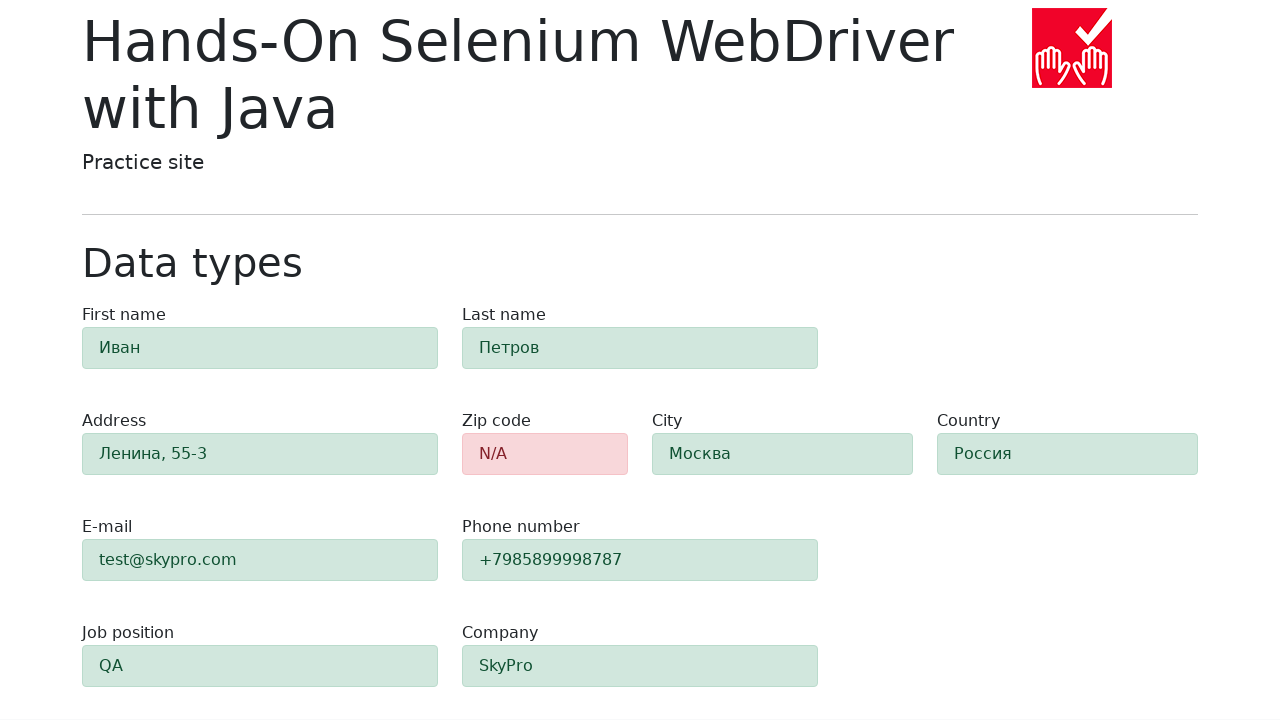

Retrieved first name field class attribute
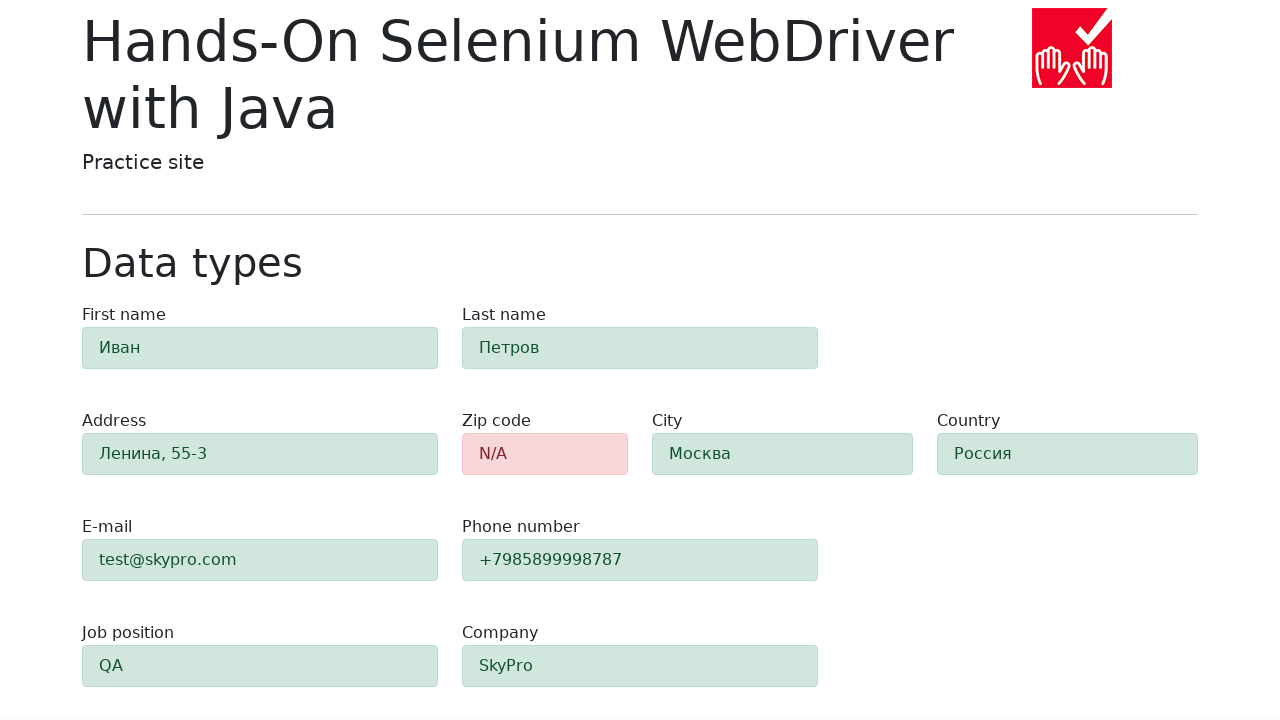

Verified first name field shows success
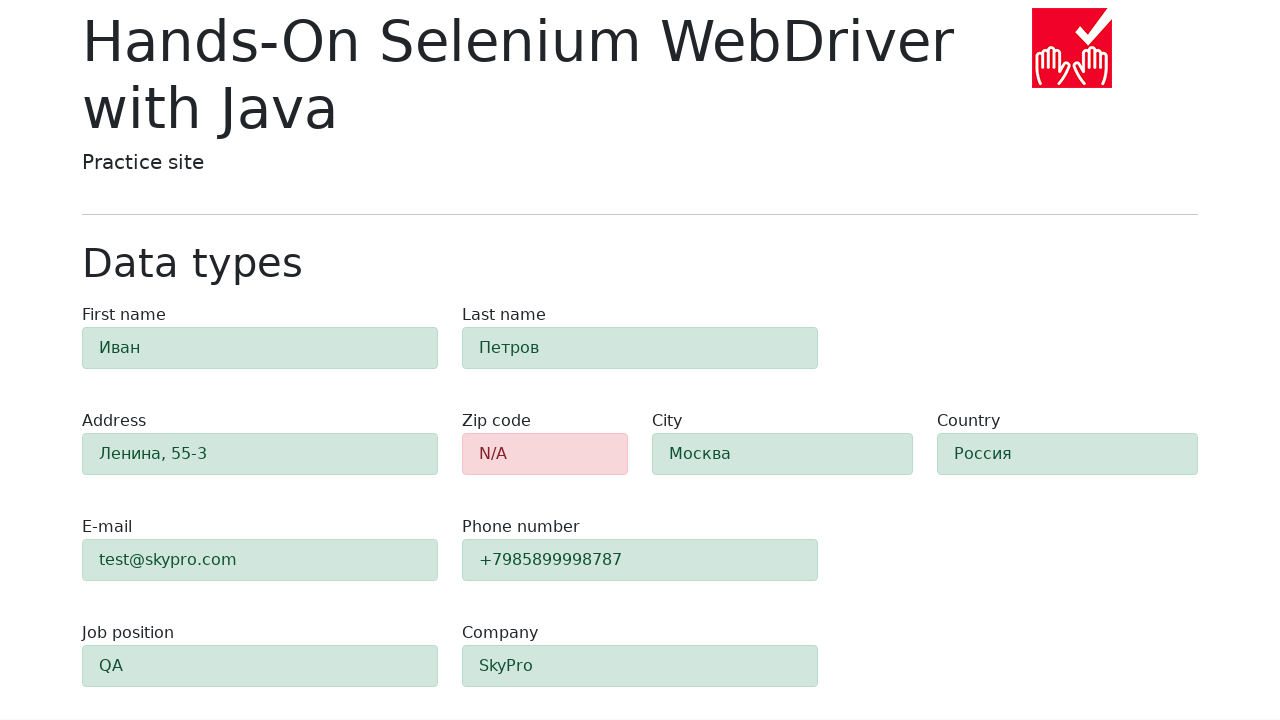

Retrieved last name field class attribute
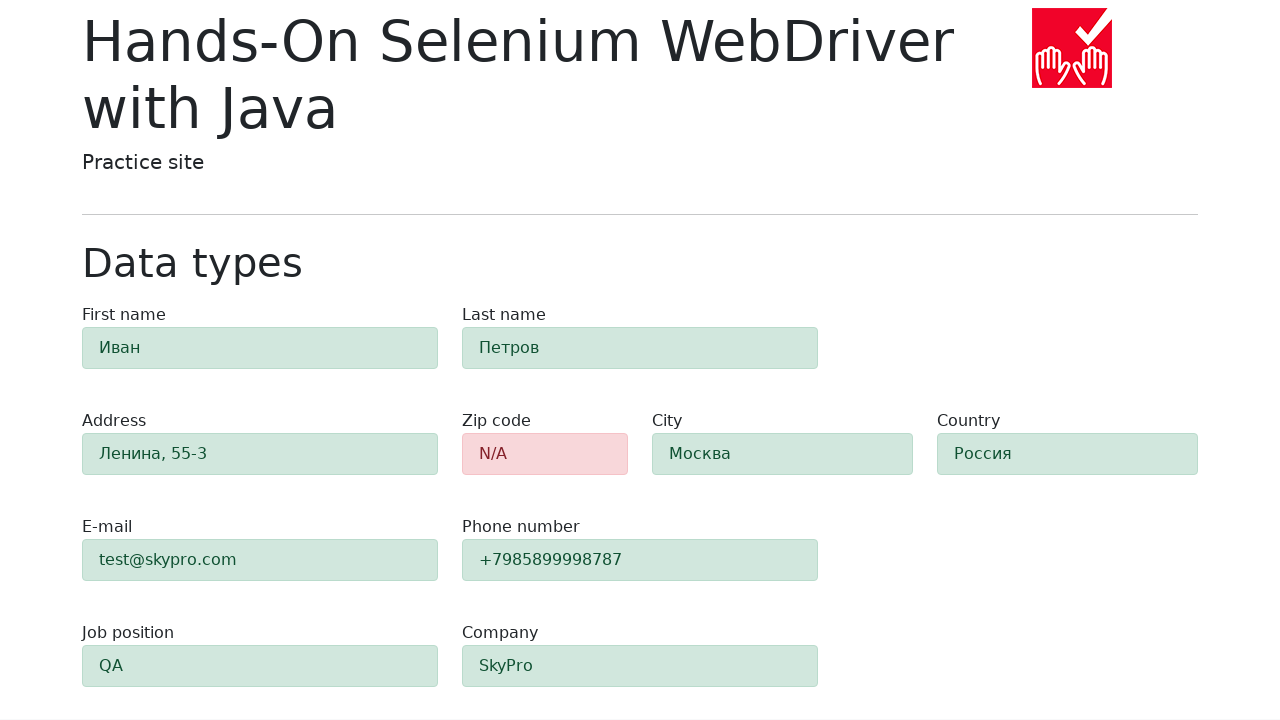

Verified last name field shows success
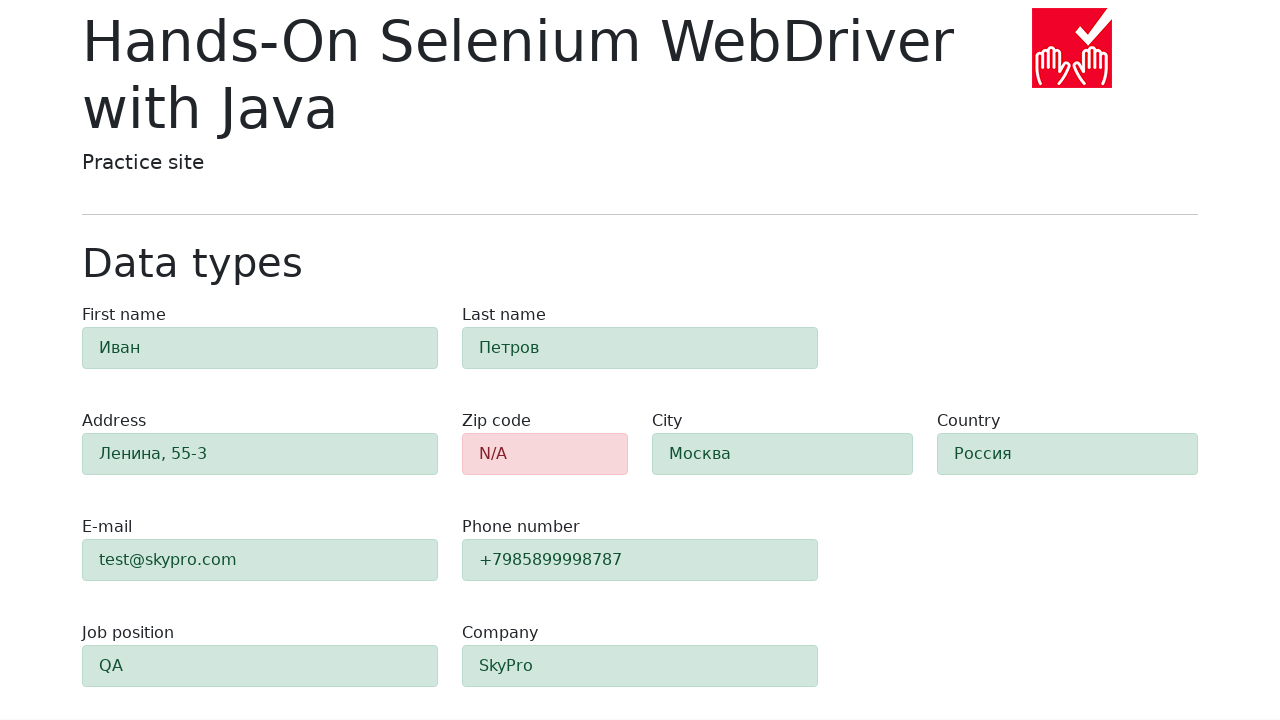

Retrieved address field class attribute
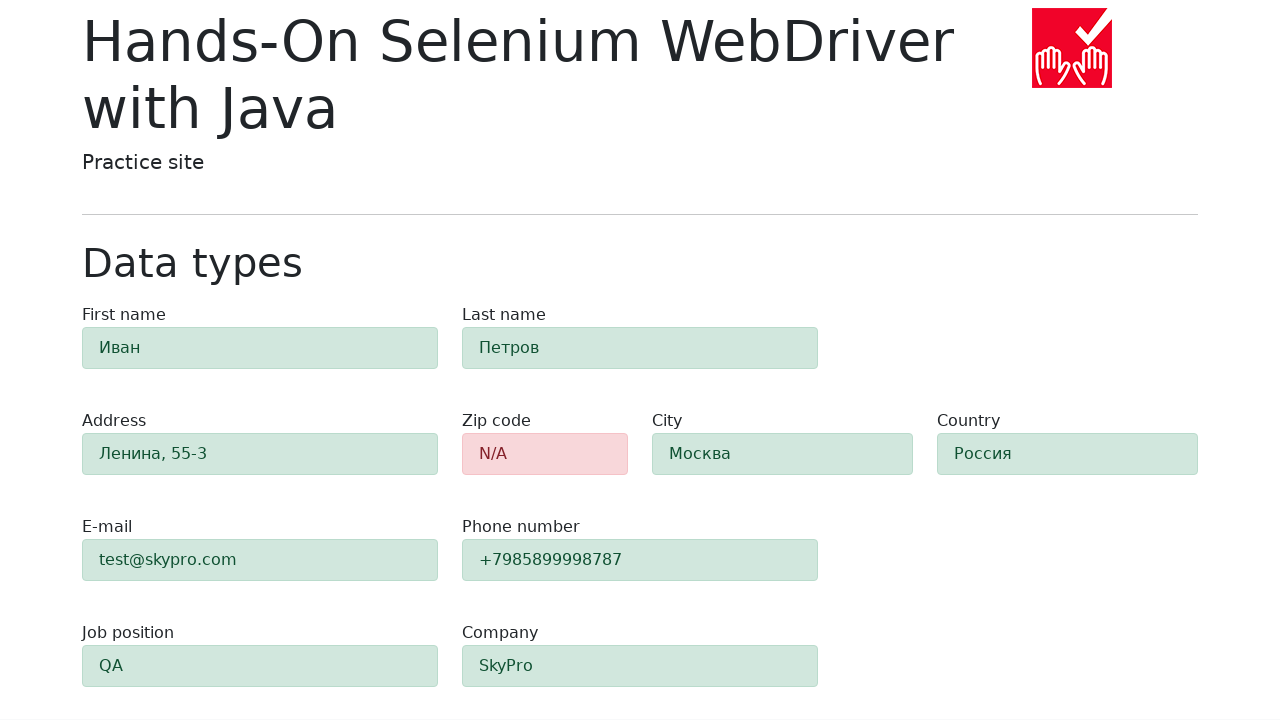

Verified address field shows success
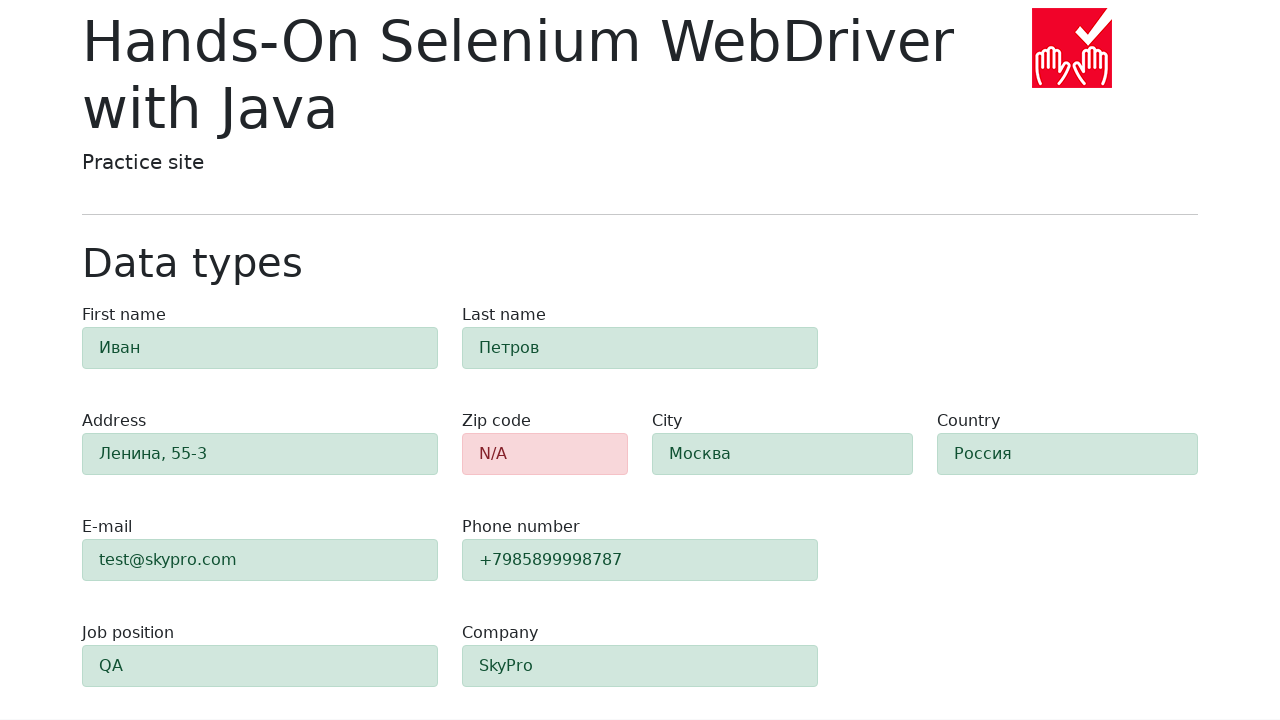

Retrieved email field class attribute
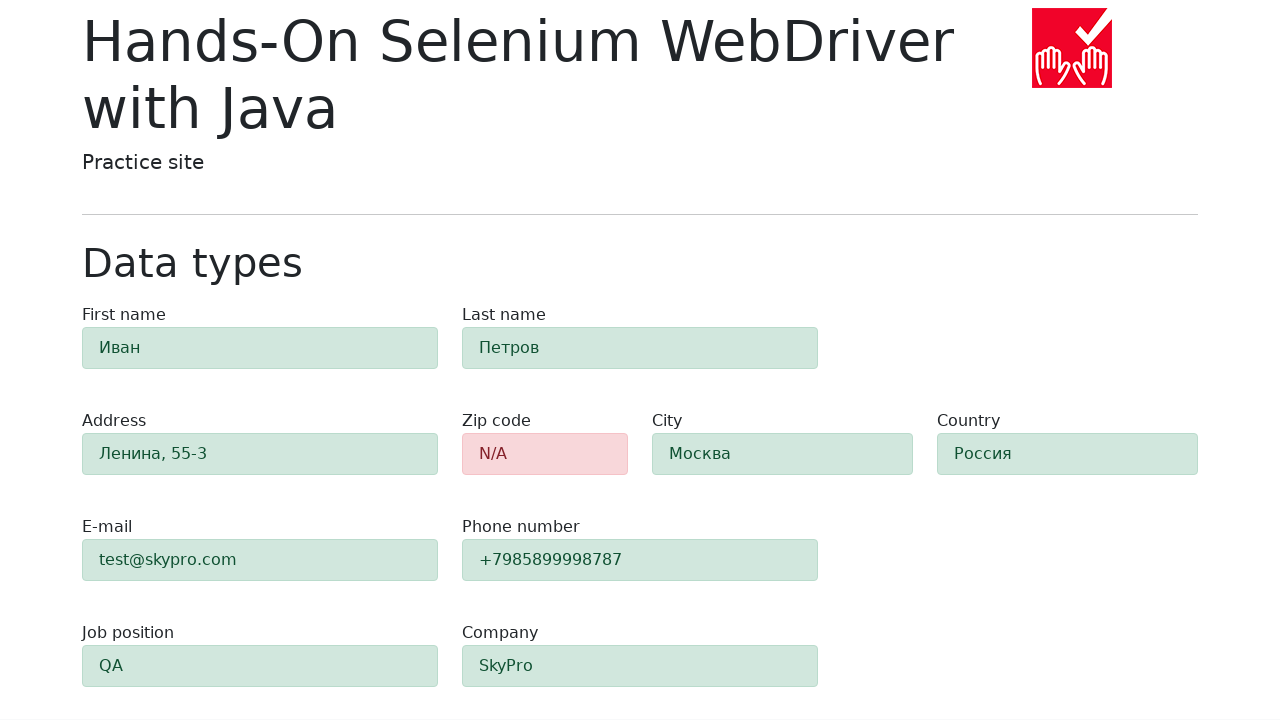

Verified email field shows success
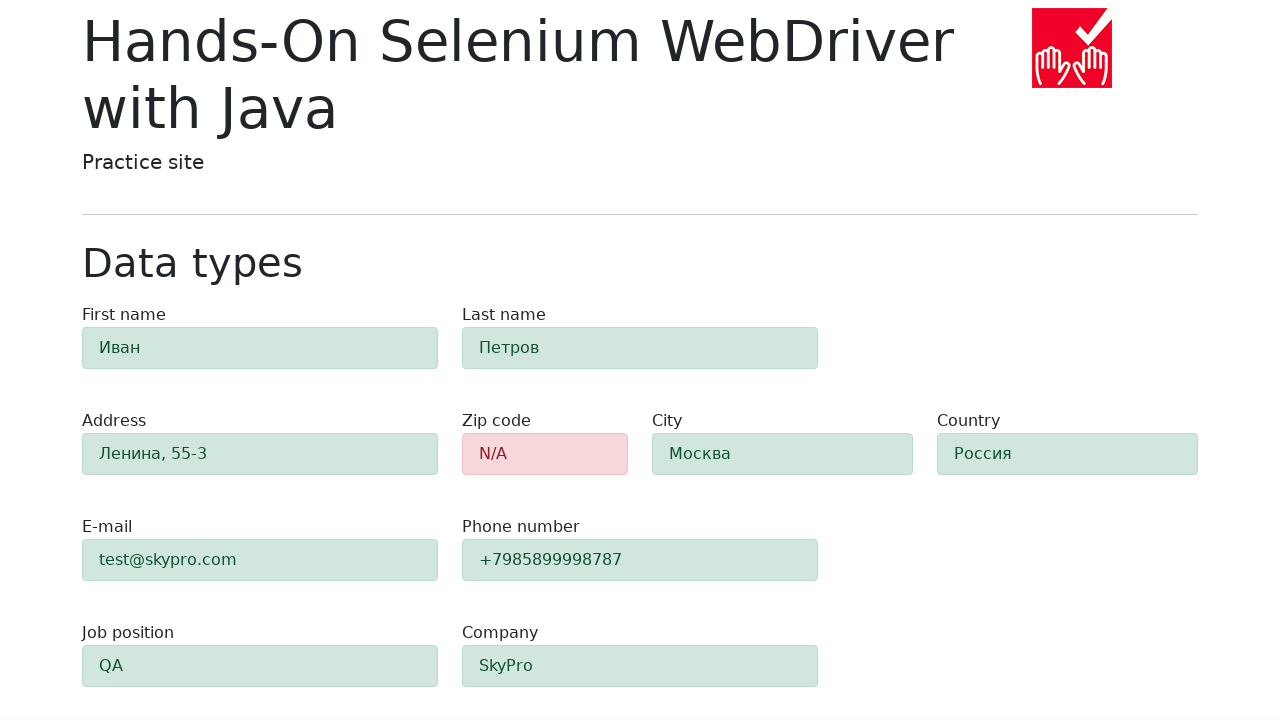

Retrieved phone field class attribute
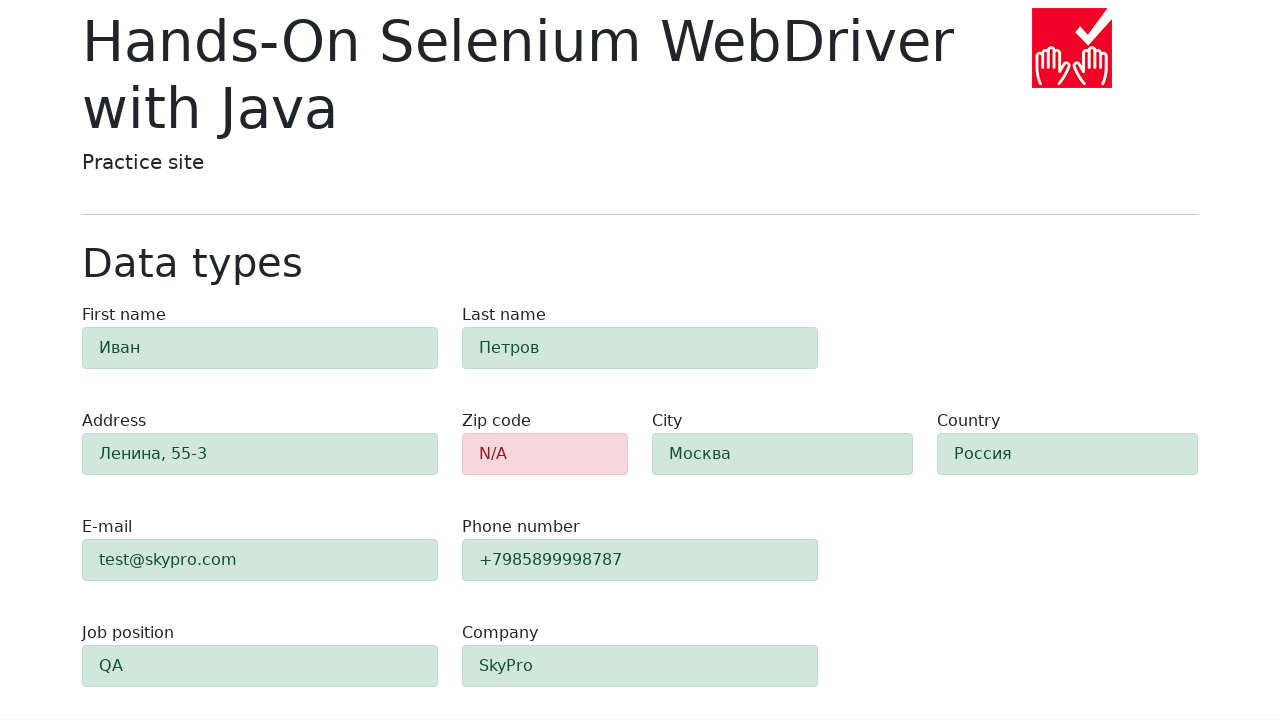

Verified phone field shows success
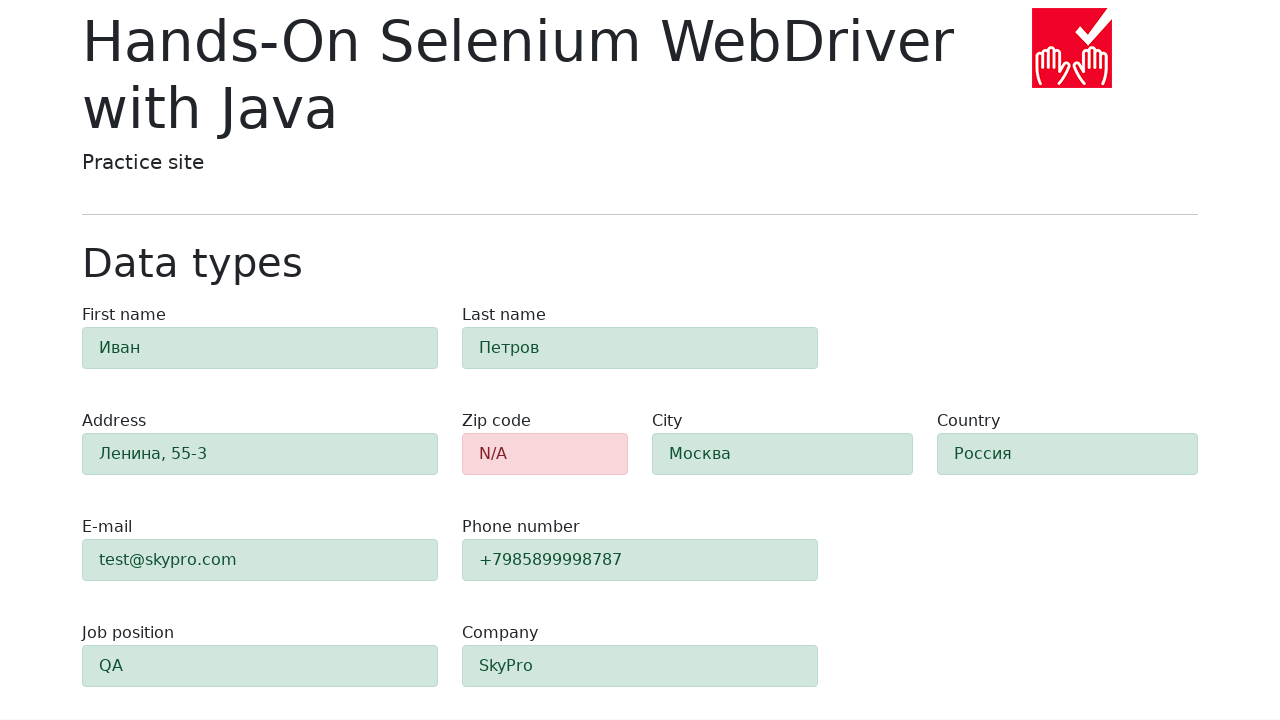

Retrieved city field class attribute
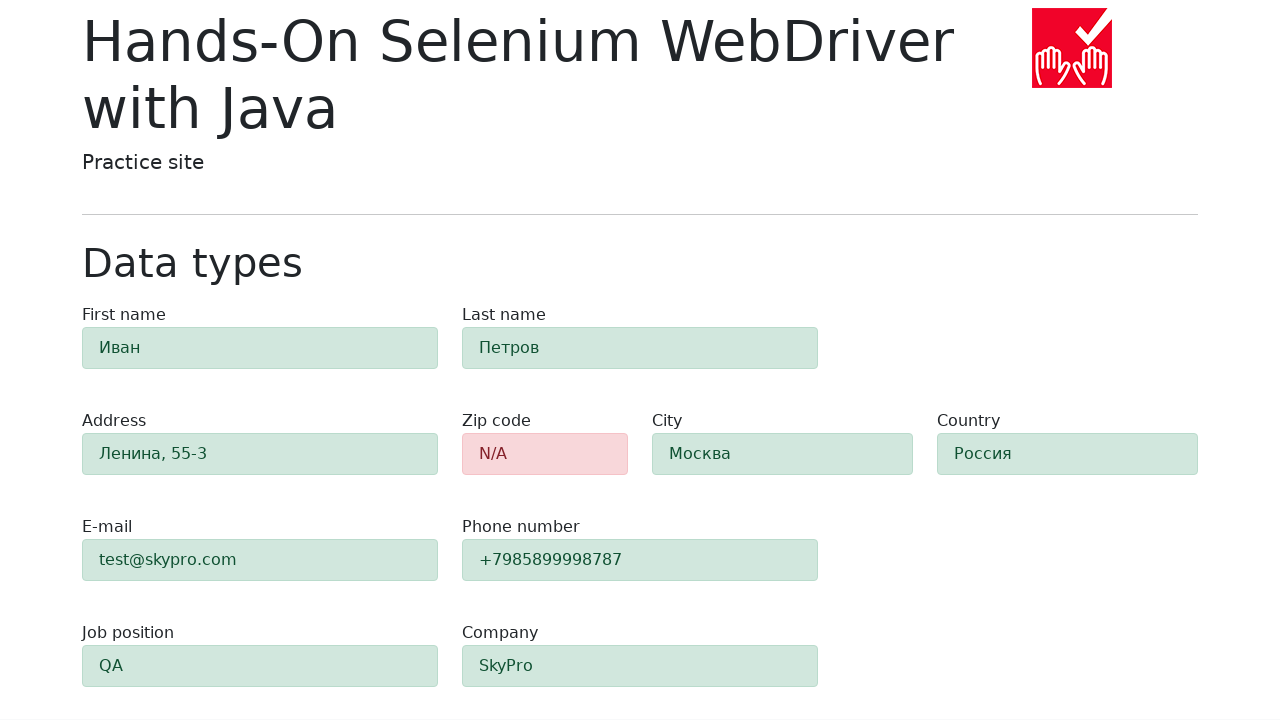

Verified city field shows success
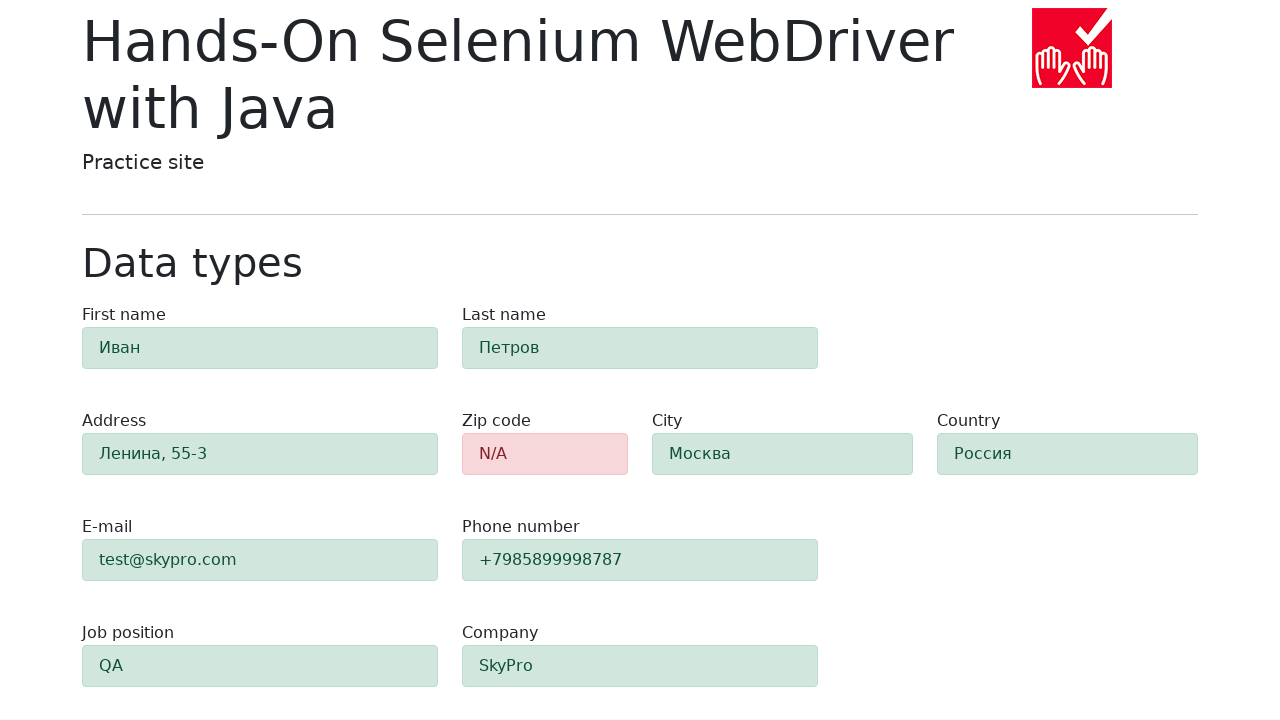

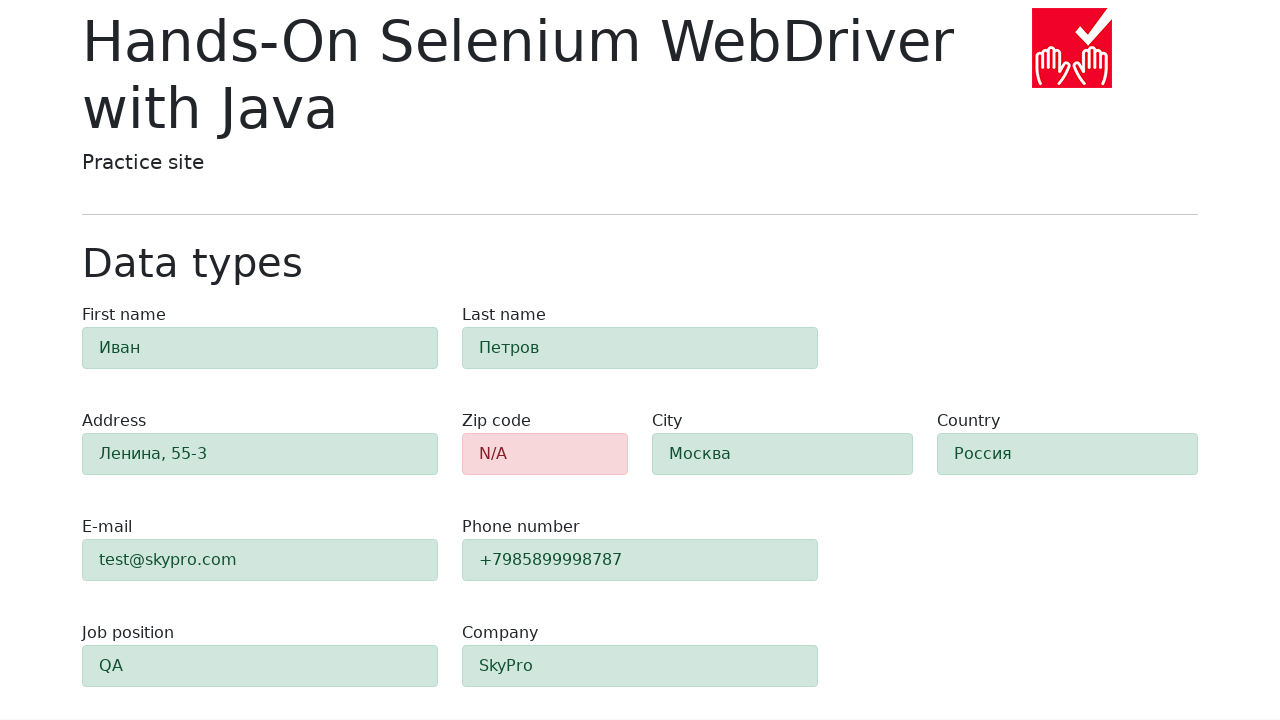